Tests the hotel listing functionality by clicking the hotel list button and verifying that 10 hotels are displayed

Starting URL: http://hotel-v3.progmasters.hu/

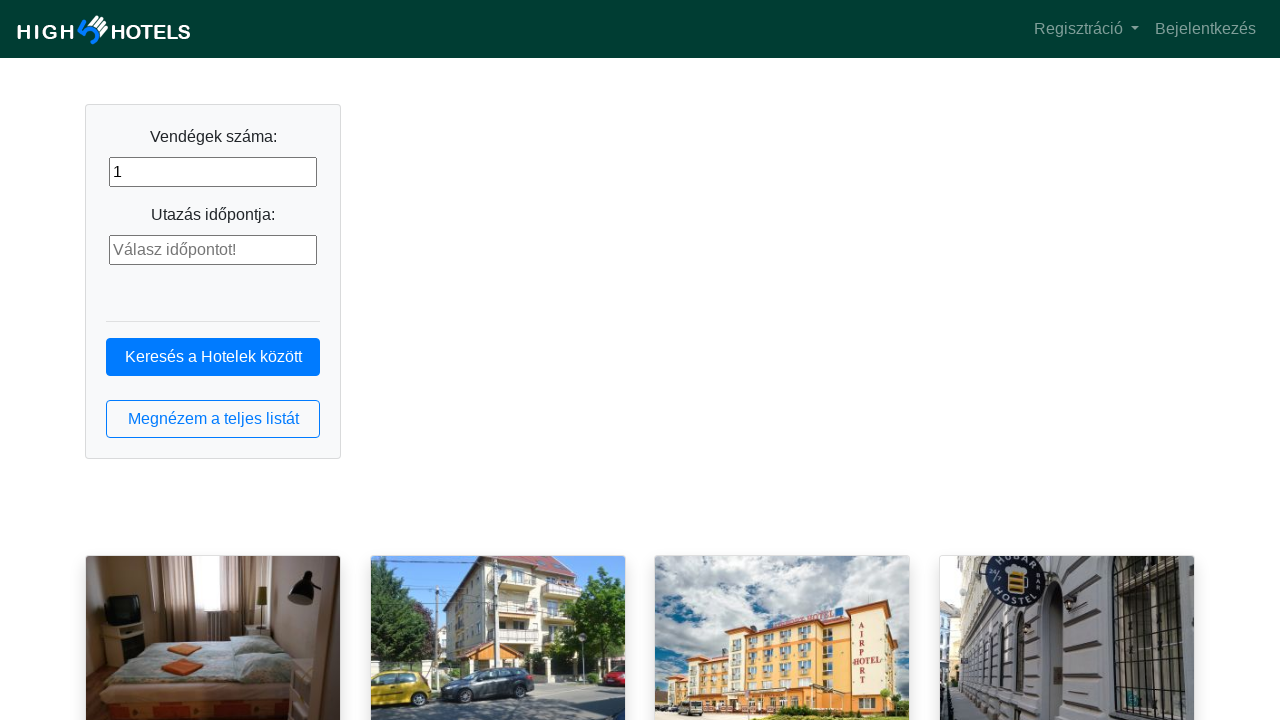

Clicked the hotel list button at (213, 419) on button.btn.btn-outline-primary.btn-block
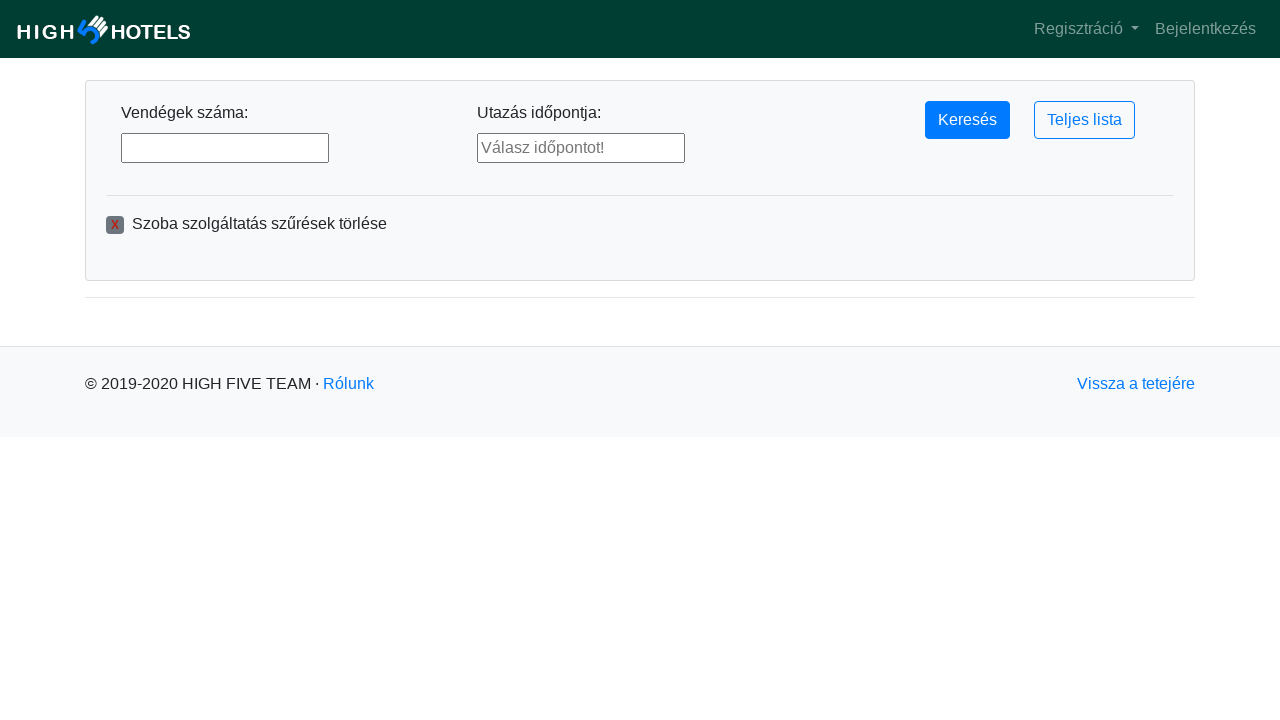

Hotel list loaded successfully
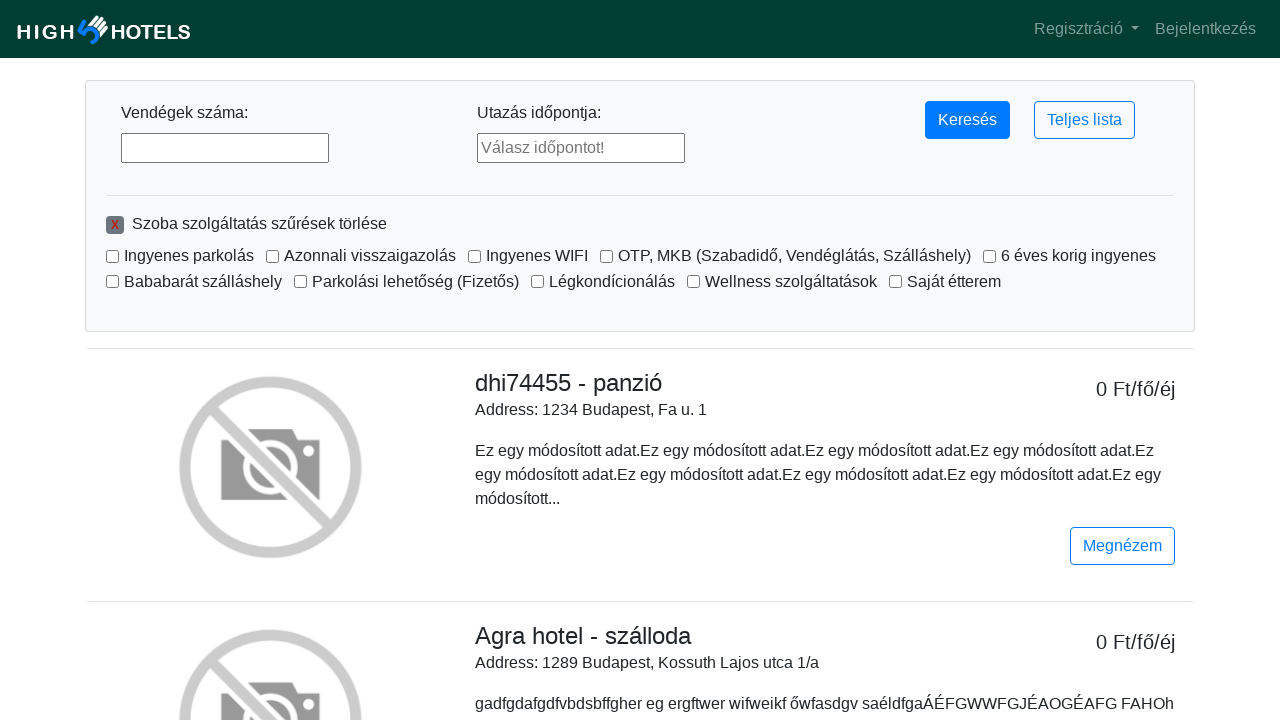

Located all hotel item elements
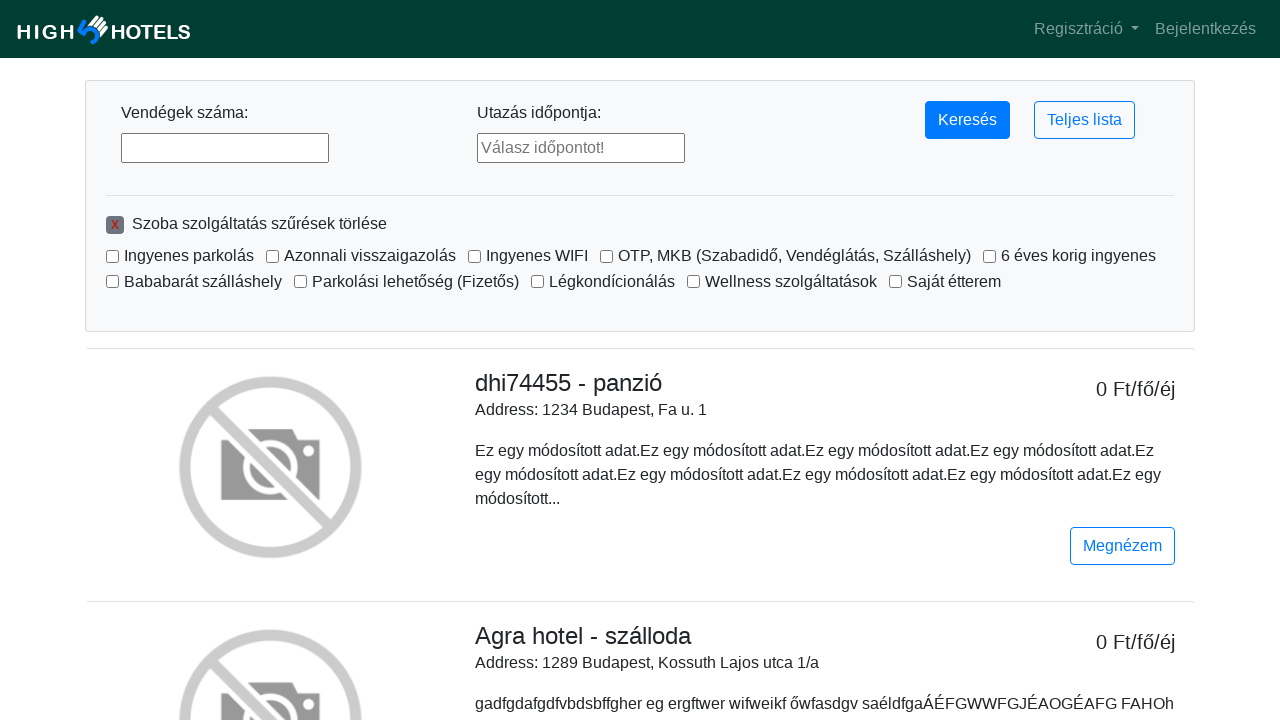

First hotel item is visible and ready
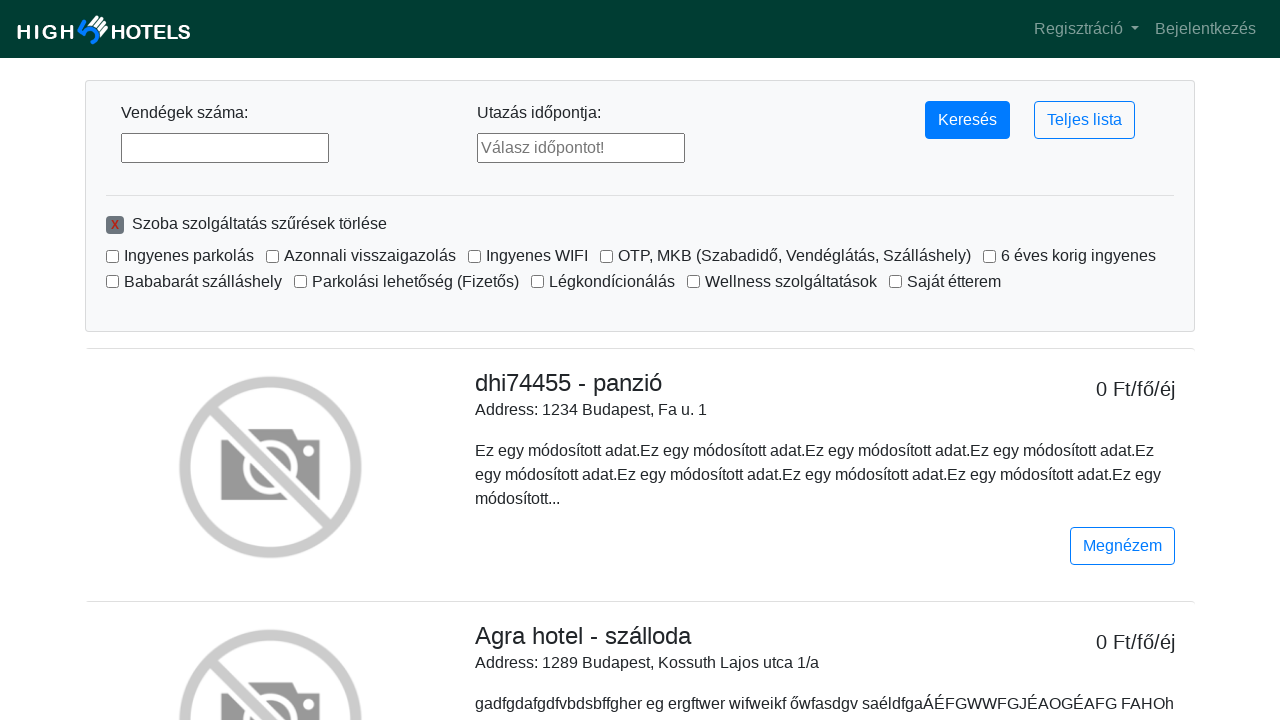

Verified that 10 hotels are displayed
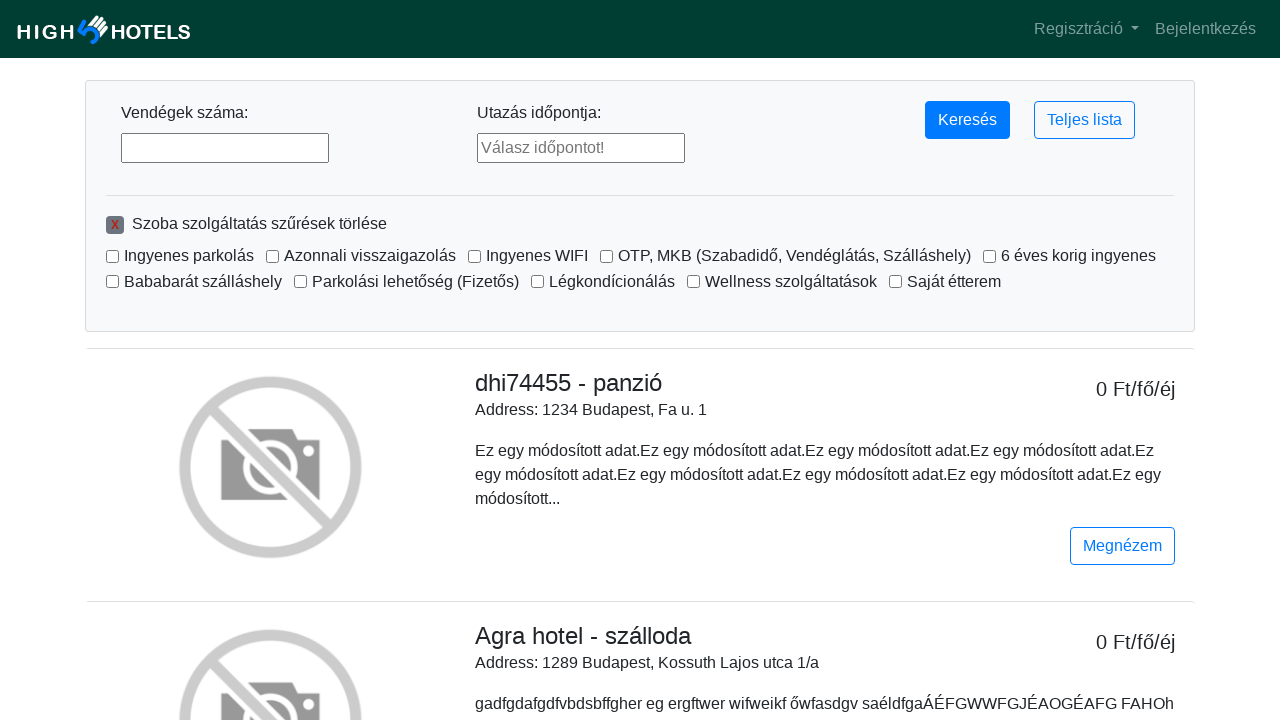

Assertion passed: exactly 10 hotels are displayed
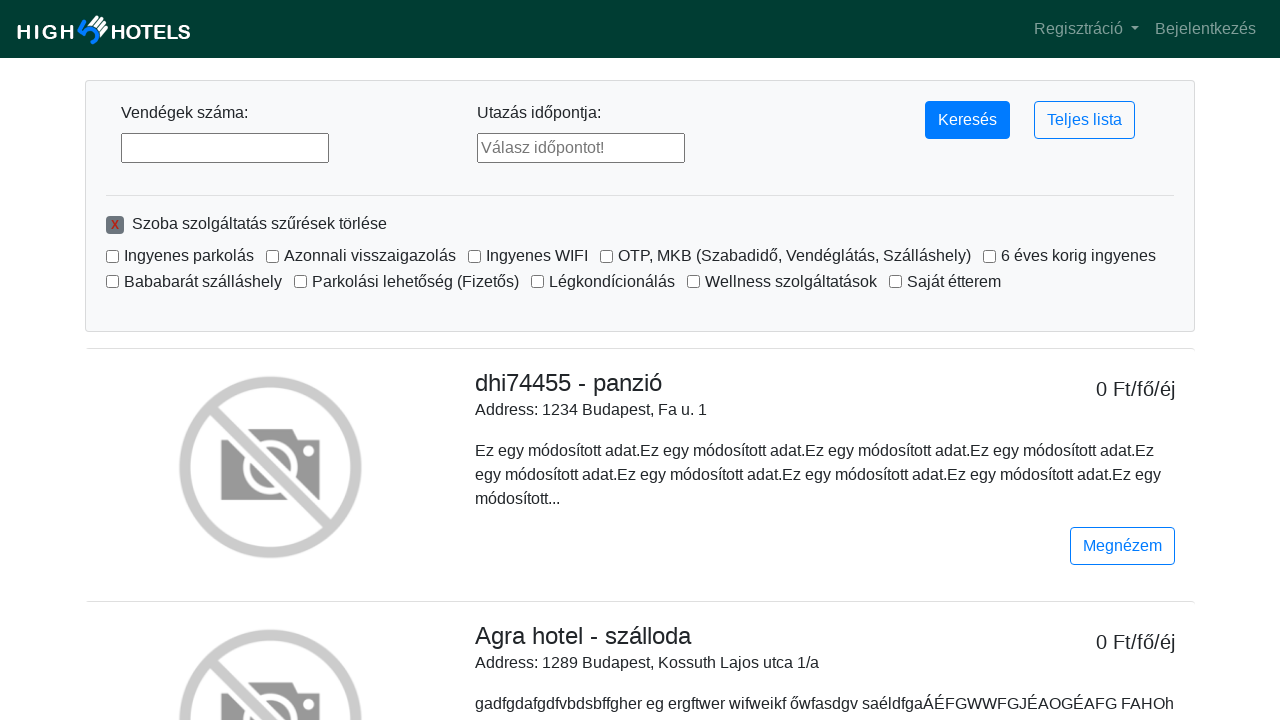

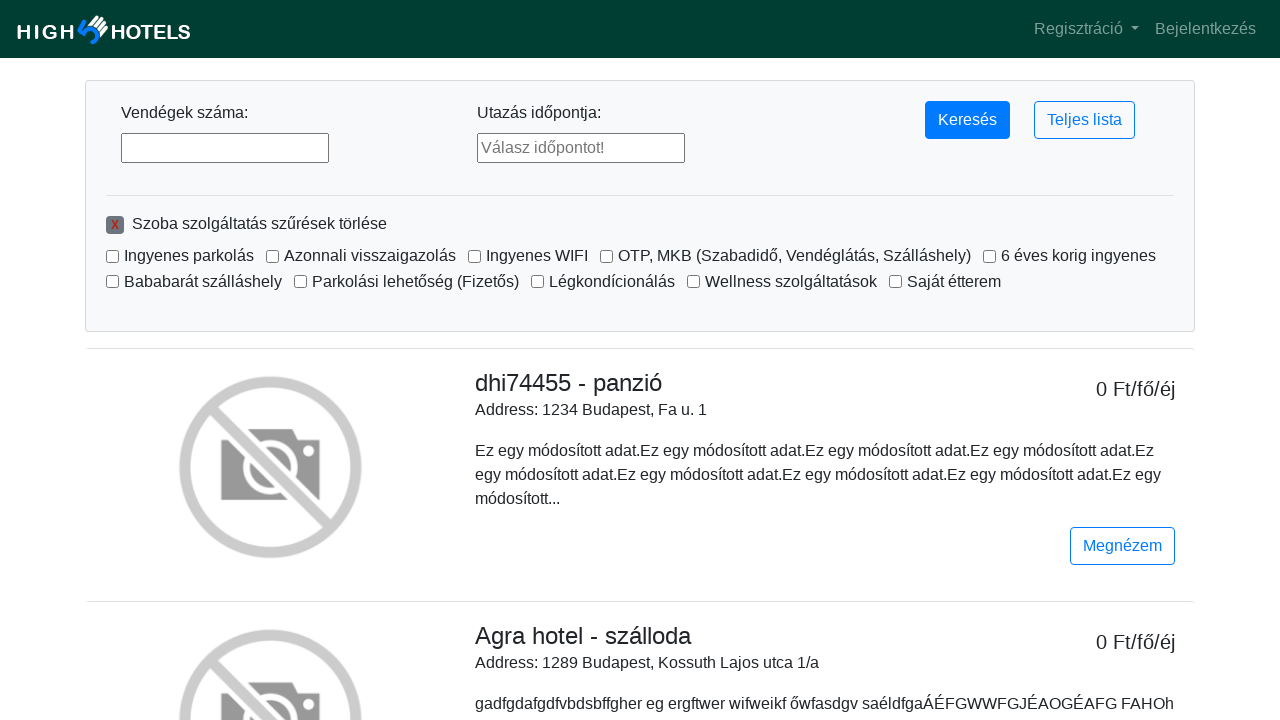